Tests deleting all workers from the web table by repeatedly clicking the delete button until all rows are removed.

Starting URL: https://demoqa.com/webtables

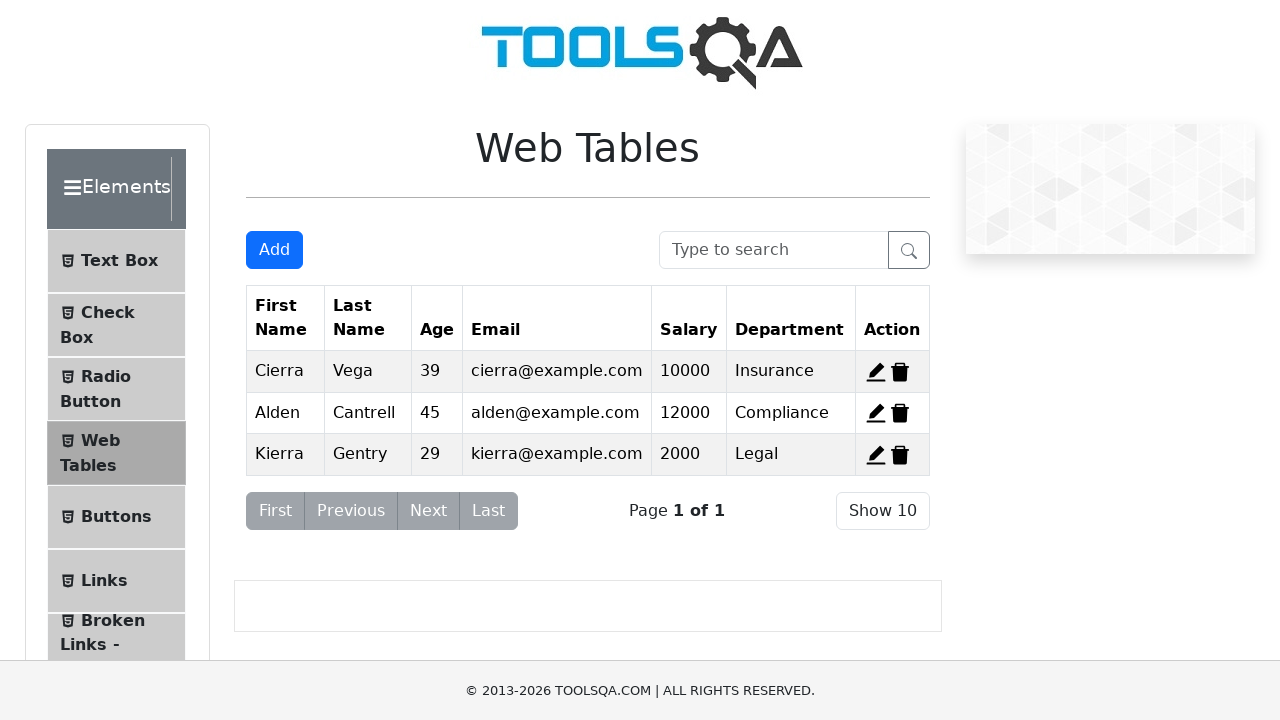

Located delete buttons on the page
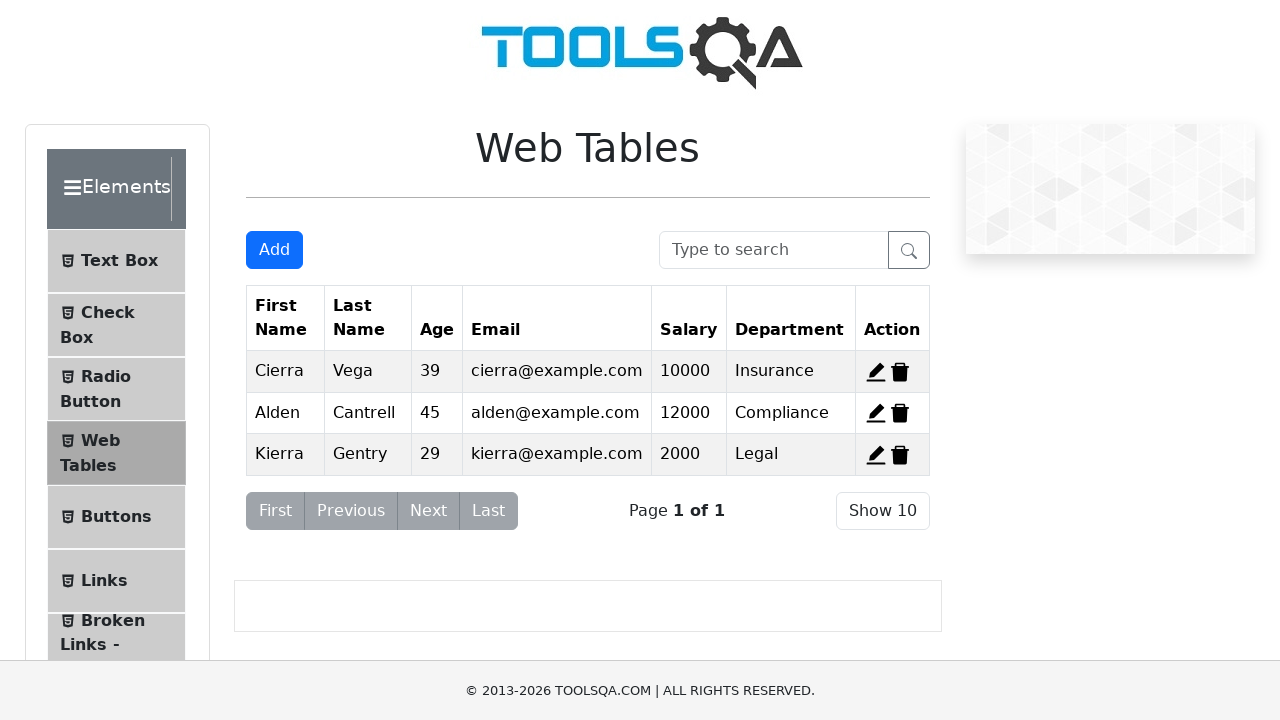

Clicked delete button for worker 1 at (900, 372) on span[title='Delete'] >> nth=0
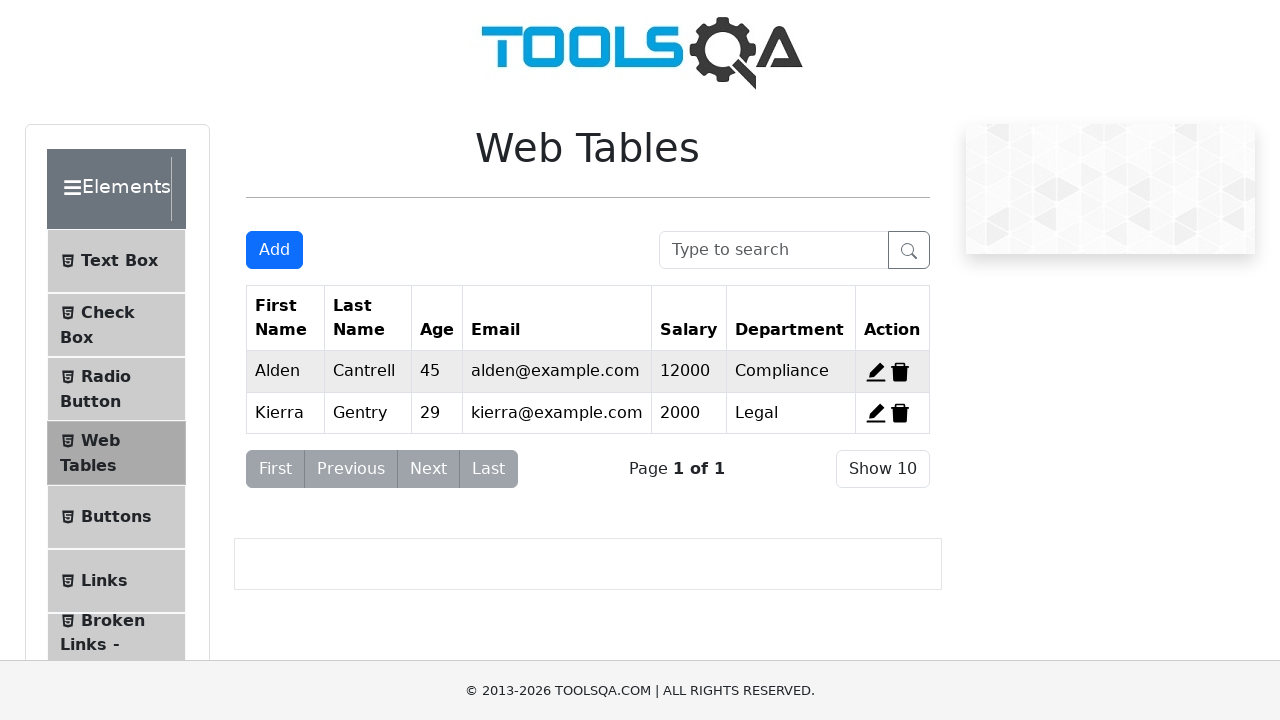

Waited for row to be removed from table
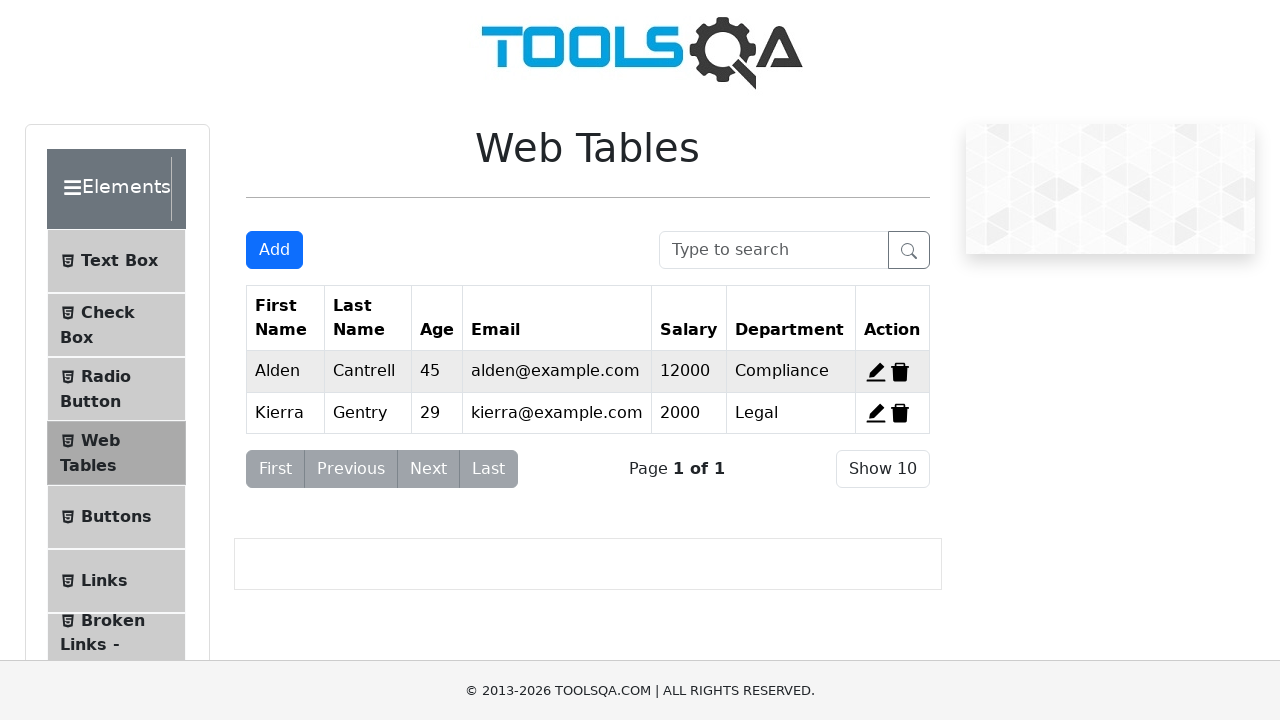

Located delete buttons on the page
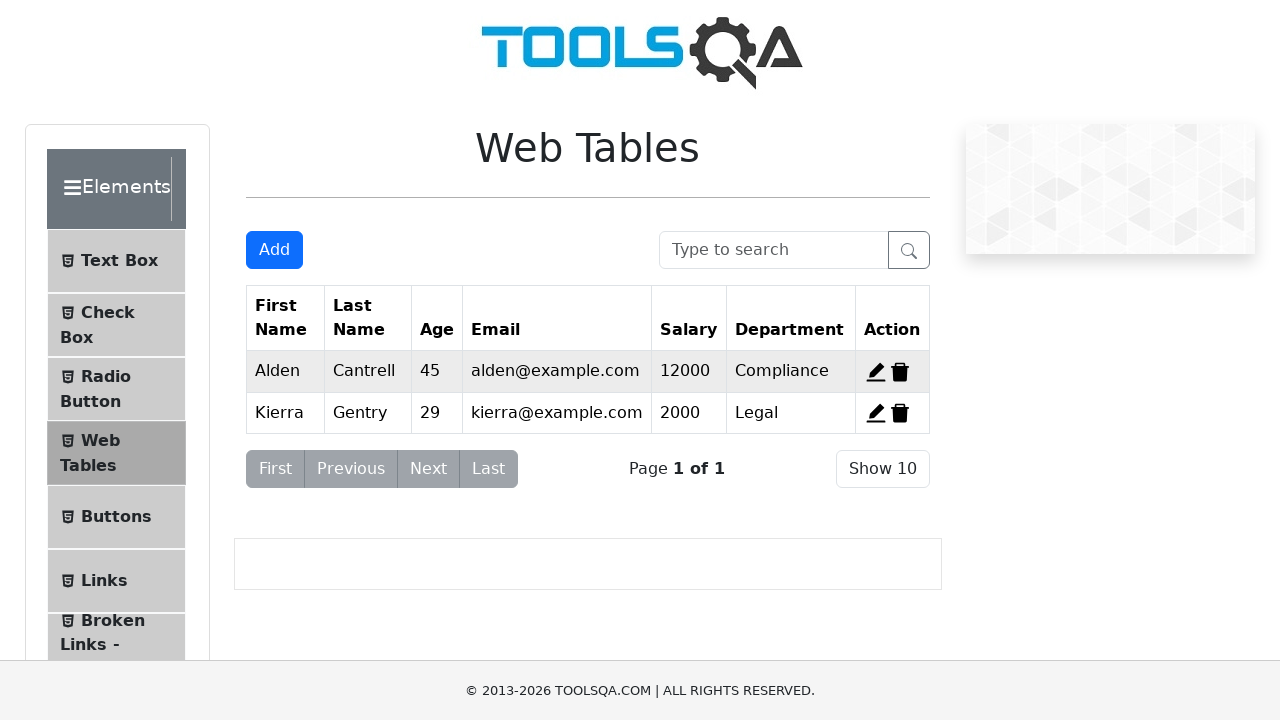

Clicked delete button for worker 2 at (900, 372) on span[title='Delete'] >> nth=0
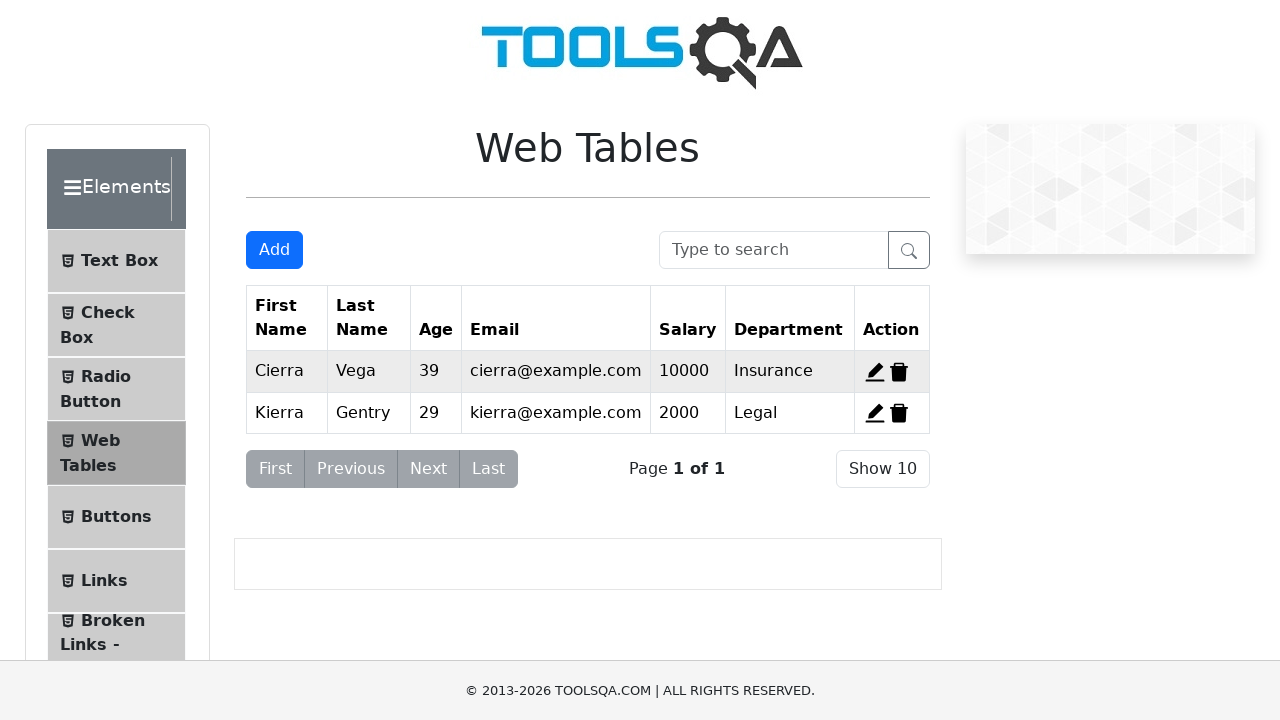

Waited for row to be removed from table
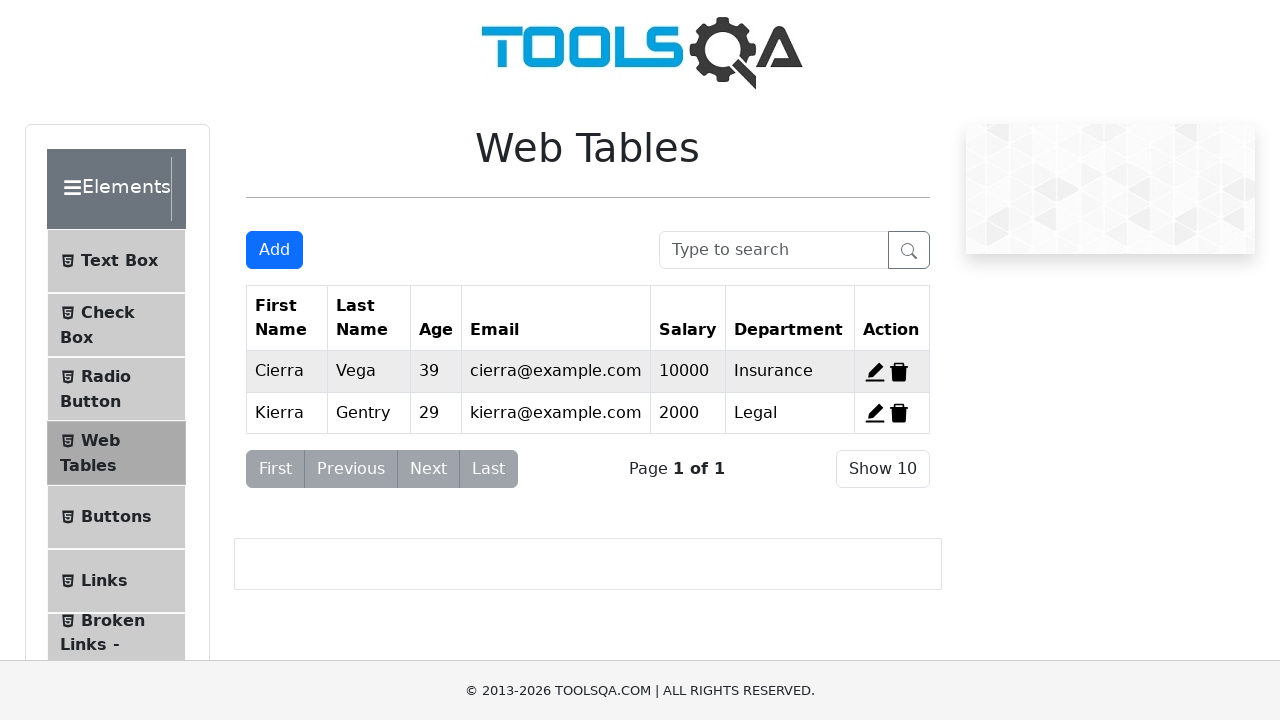

Located delete buttons on the page
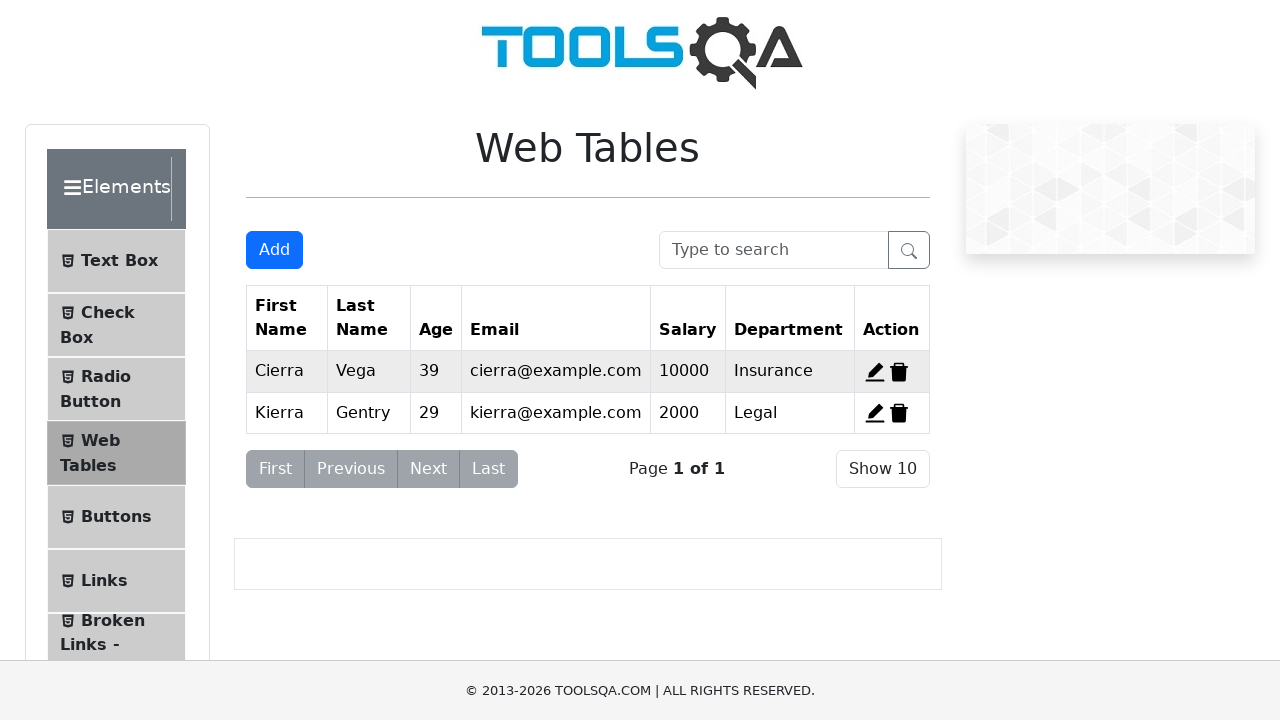

Clicked delete button for worker 3 at (899, 372) on span[title='Delete'] >> nth=0
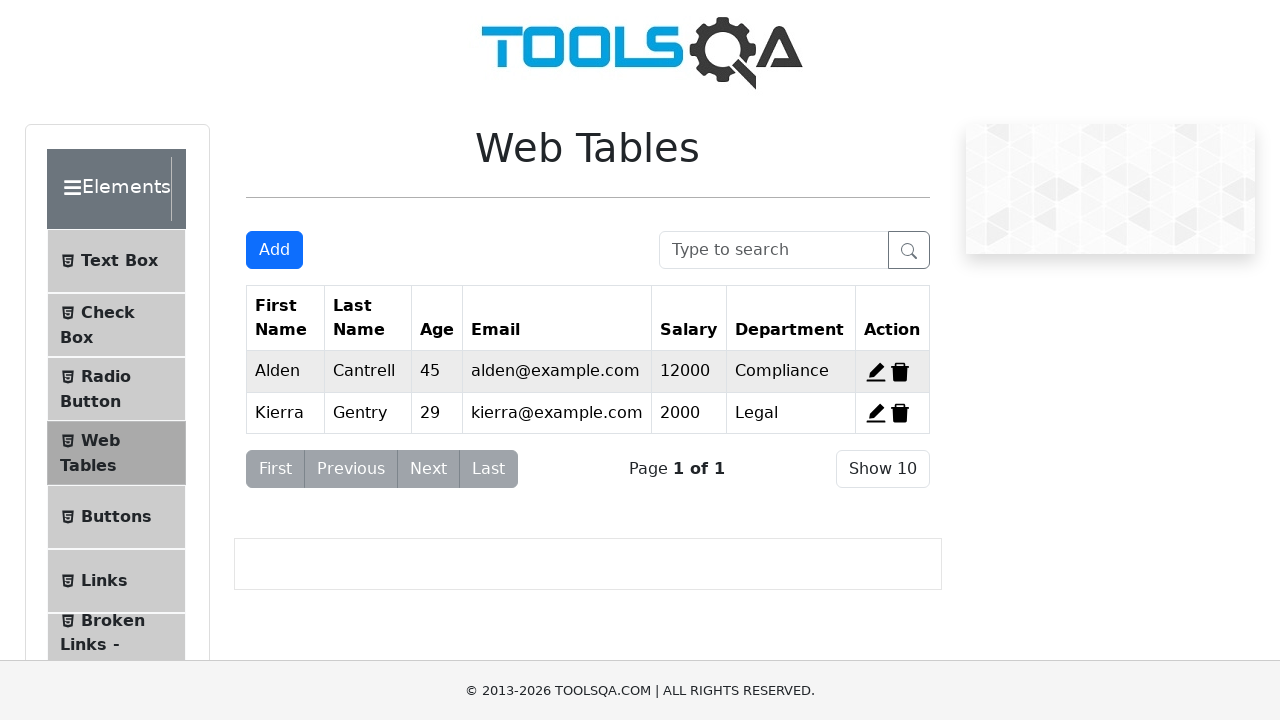

Waited for row to be removed from table
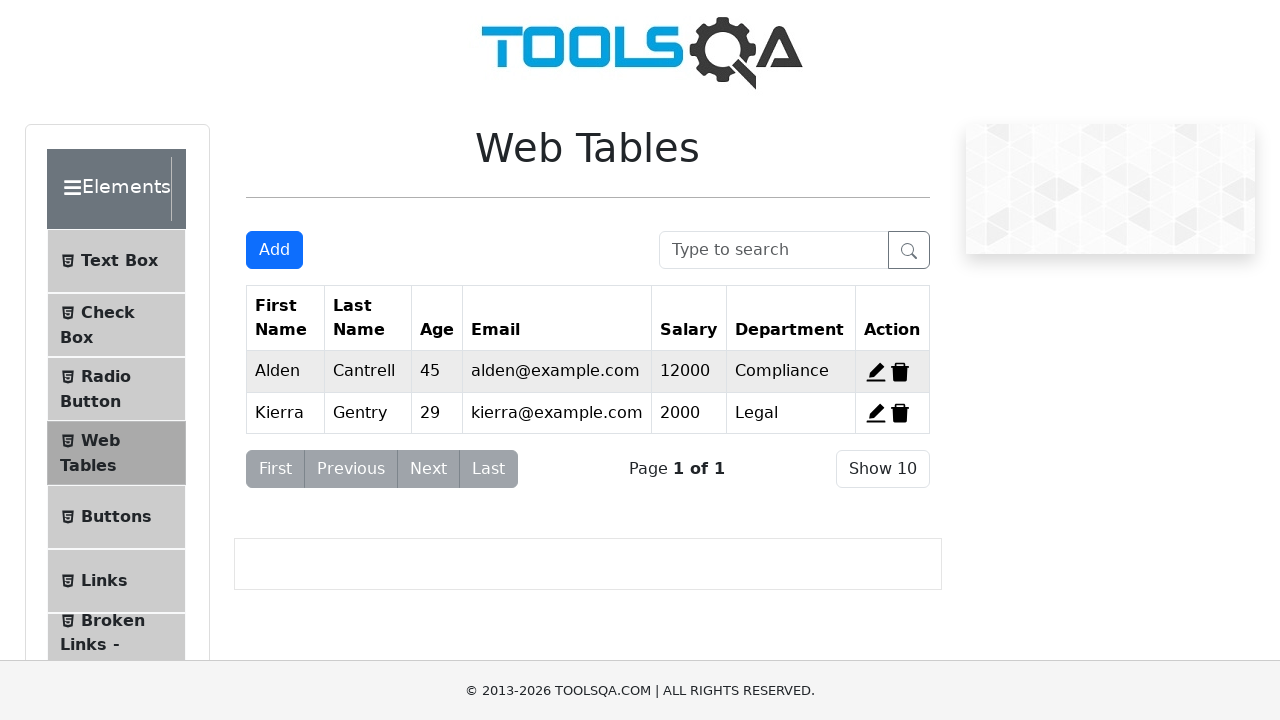

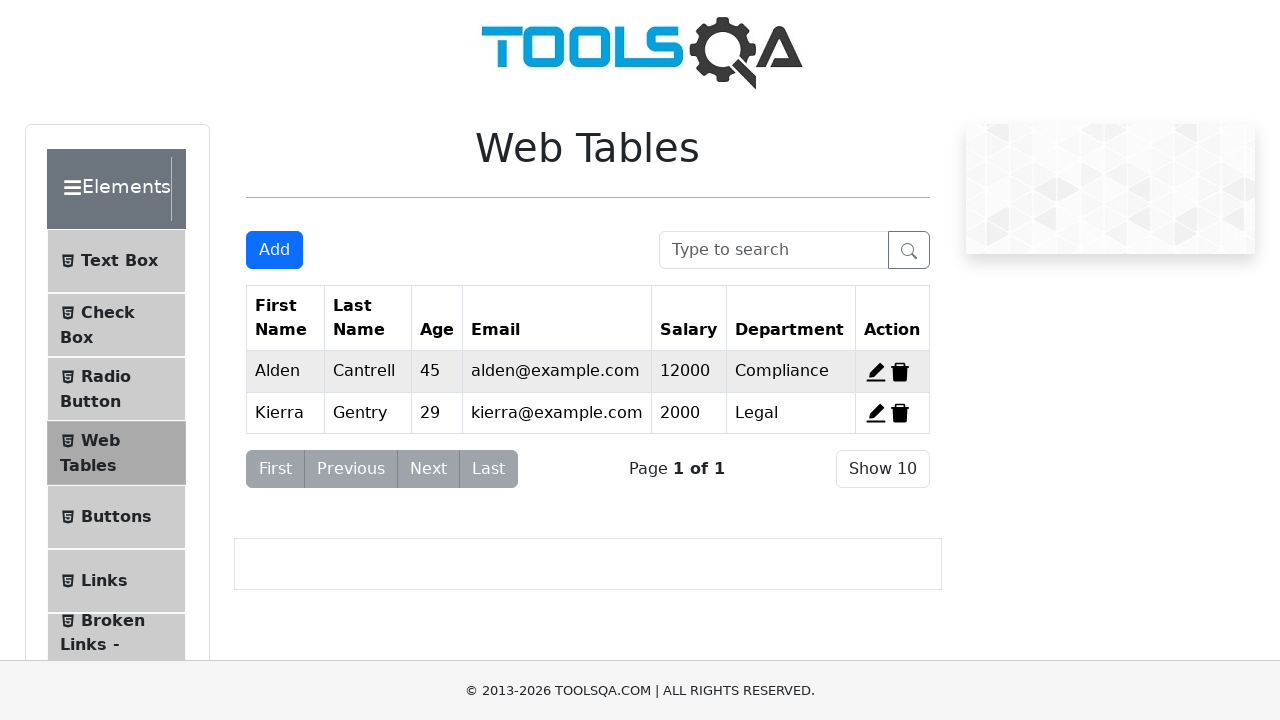